Tests navigation functionality by clicking on Software category and using browser back/forward navigation

Starting URL: https://naveenautomationlabs.com/opencart/

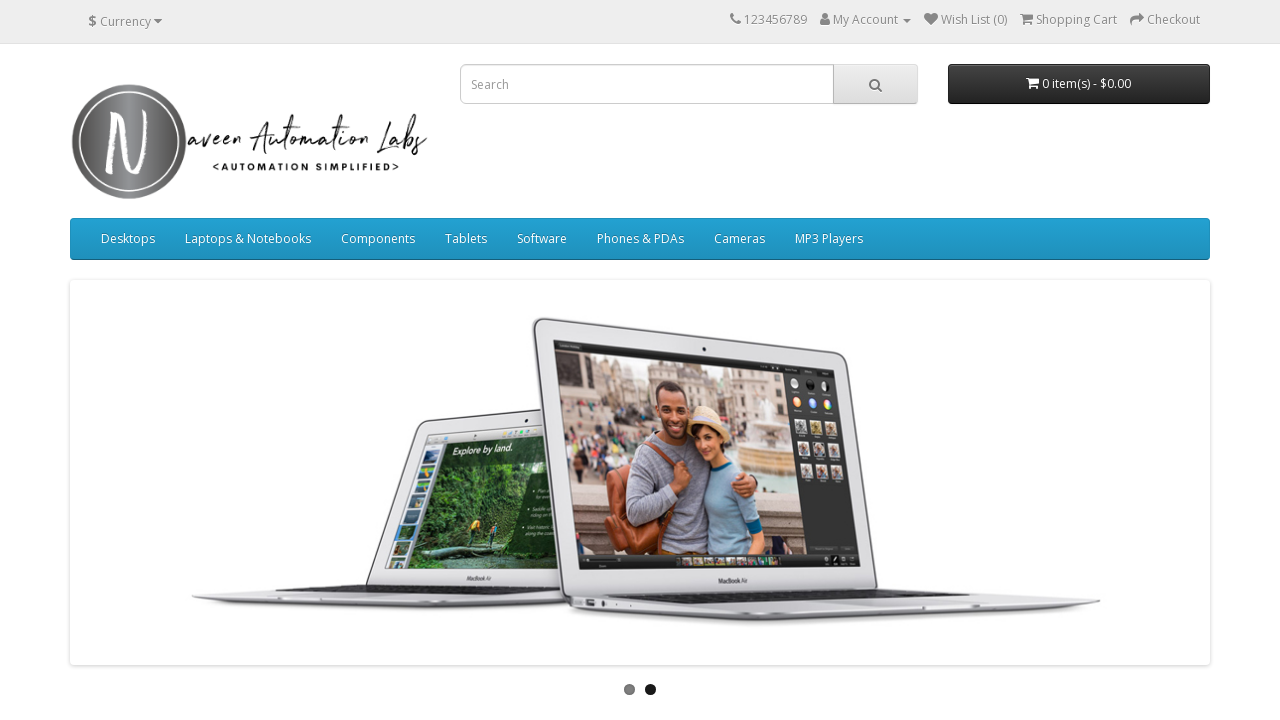

Clicked on Software category link at (542, 239) on text=Software
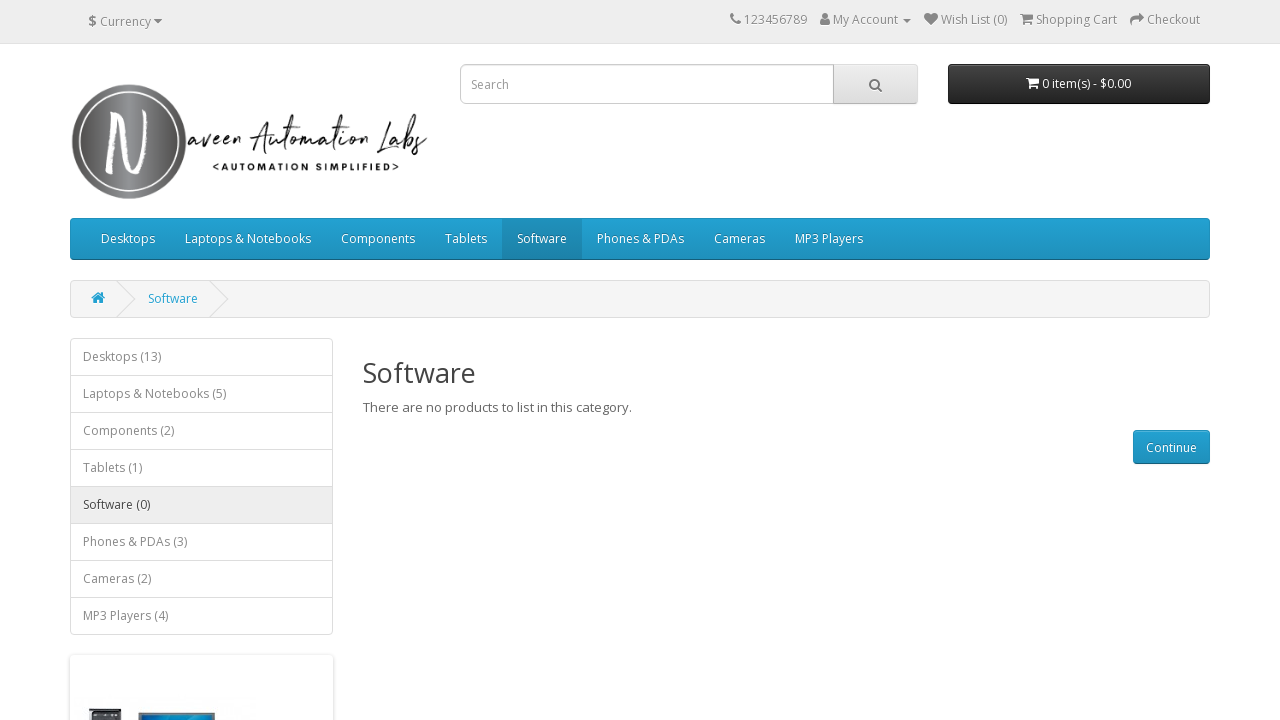

Waited for category message to appear - no products in Software category
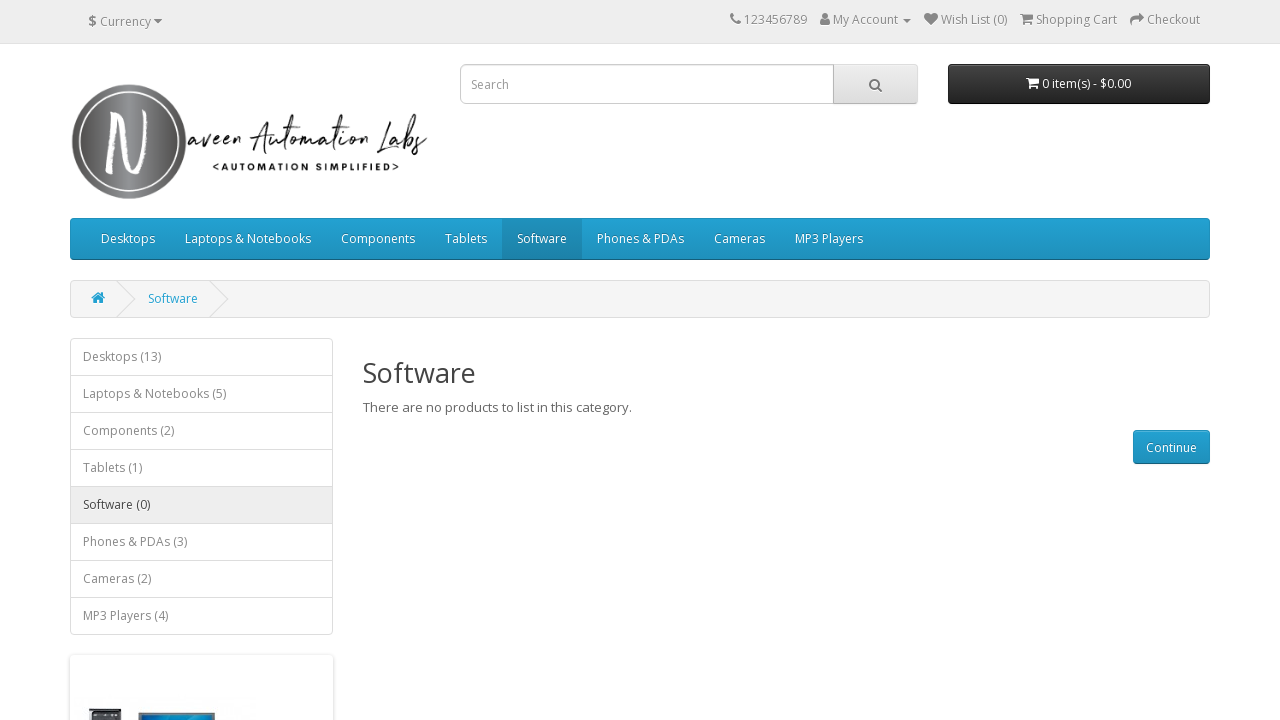

Navigated back using browser back button
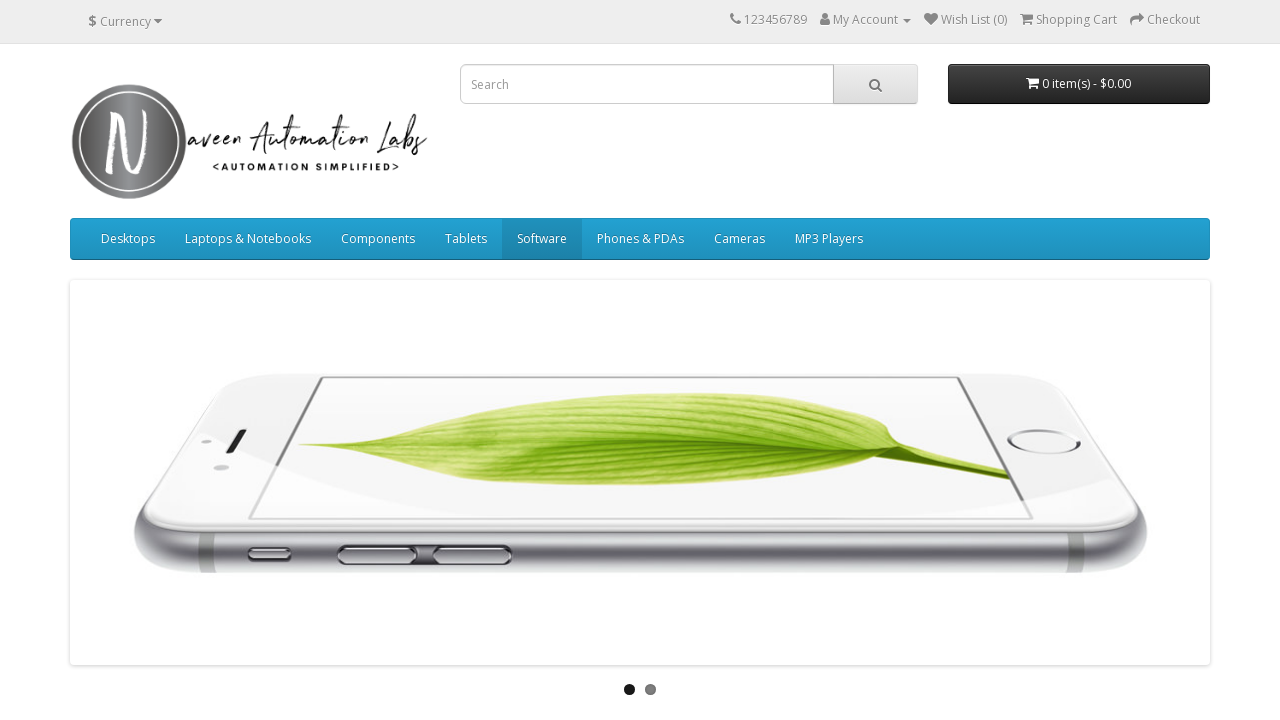

Navigated forward using browser forward button
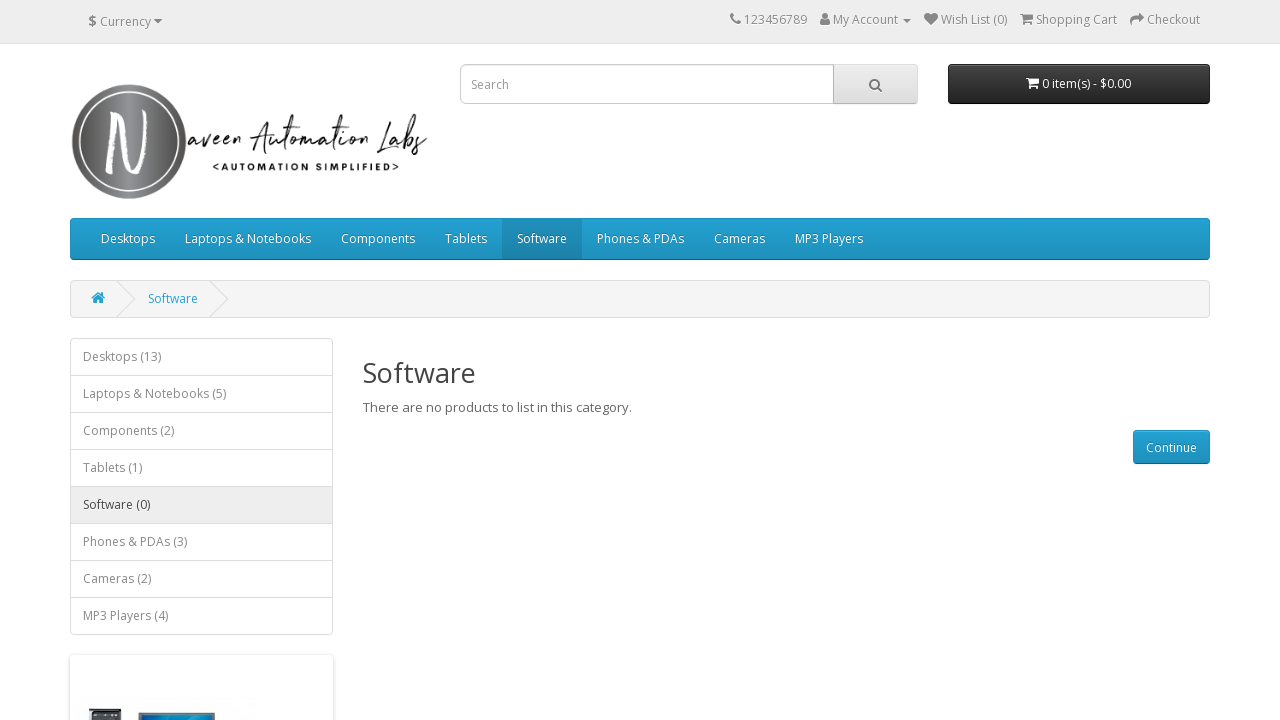

Navigated back again using browser back button
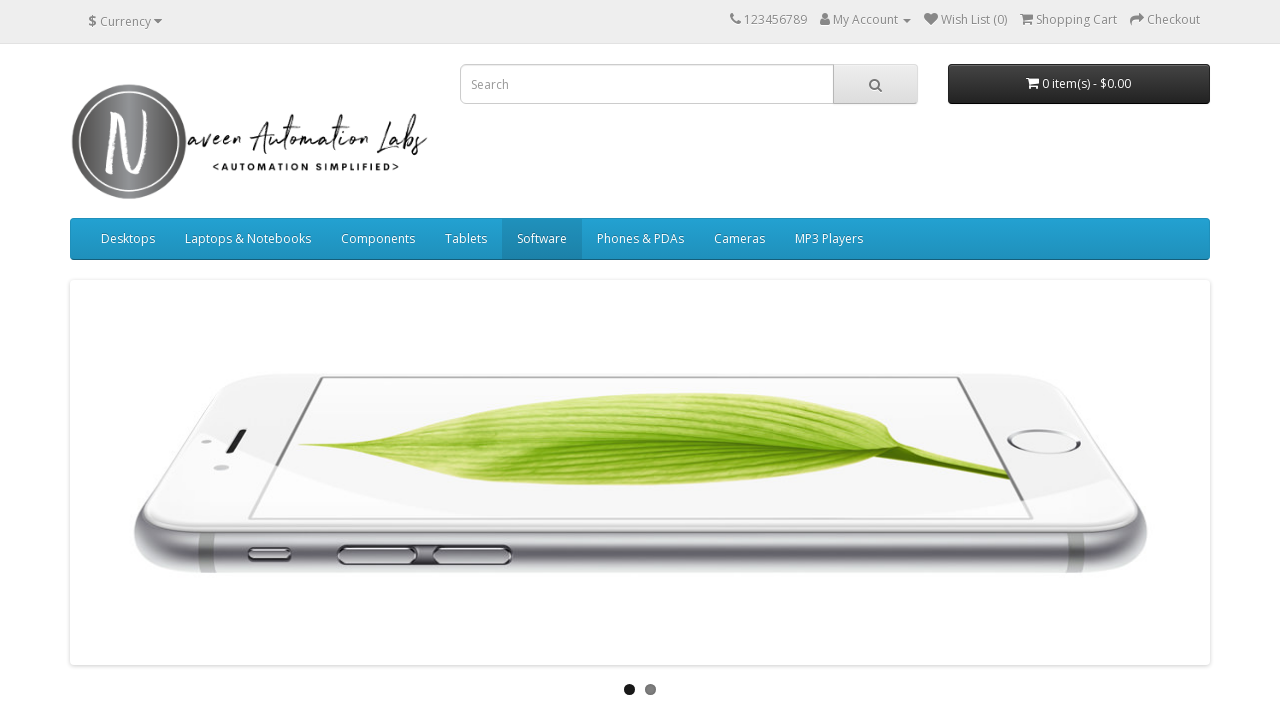

Navigated forward again using browser forward button
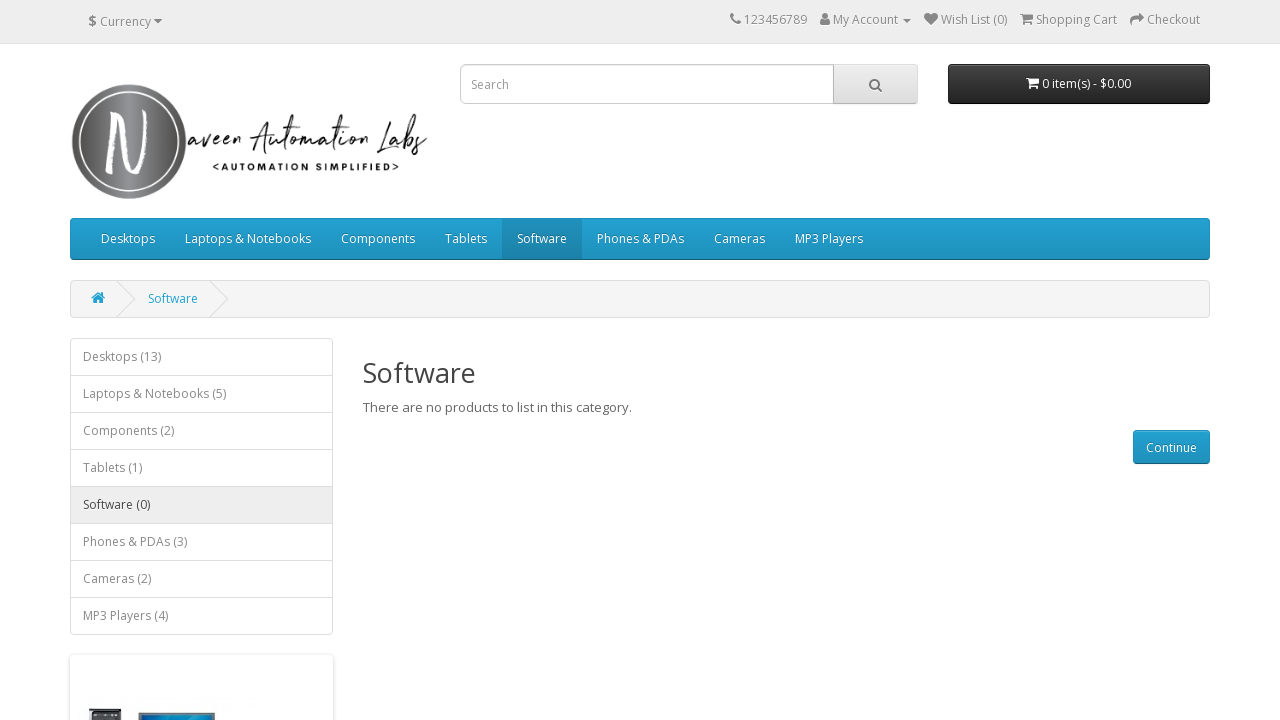

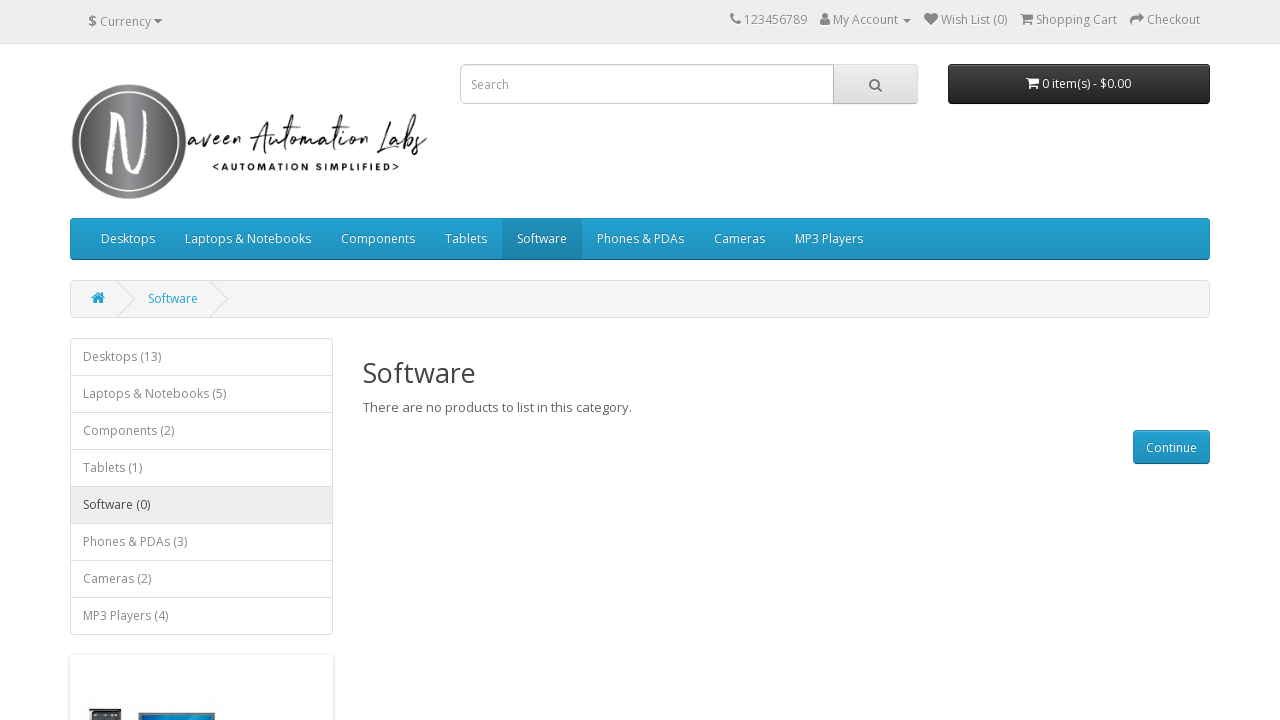